Navigates to the nopCommerce demo store homepage, maximizes the window, and verifies the page loads by checking the title.

Starting URL: https://demo.nopcommerce.com/

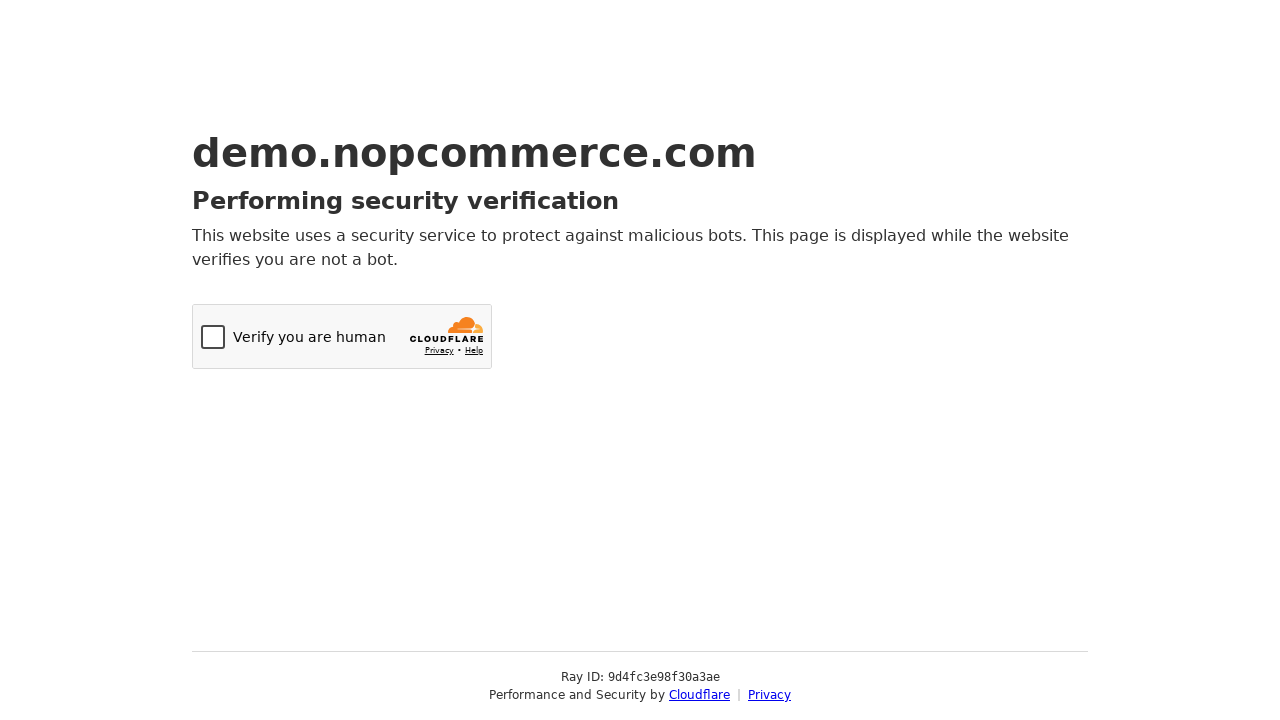

Set viewport size to 1920x1080
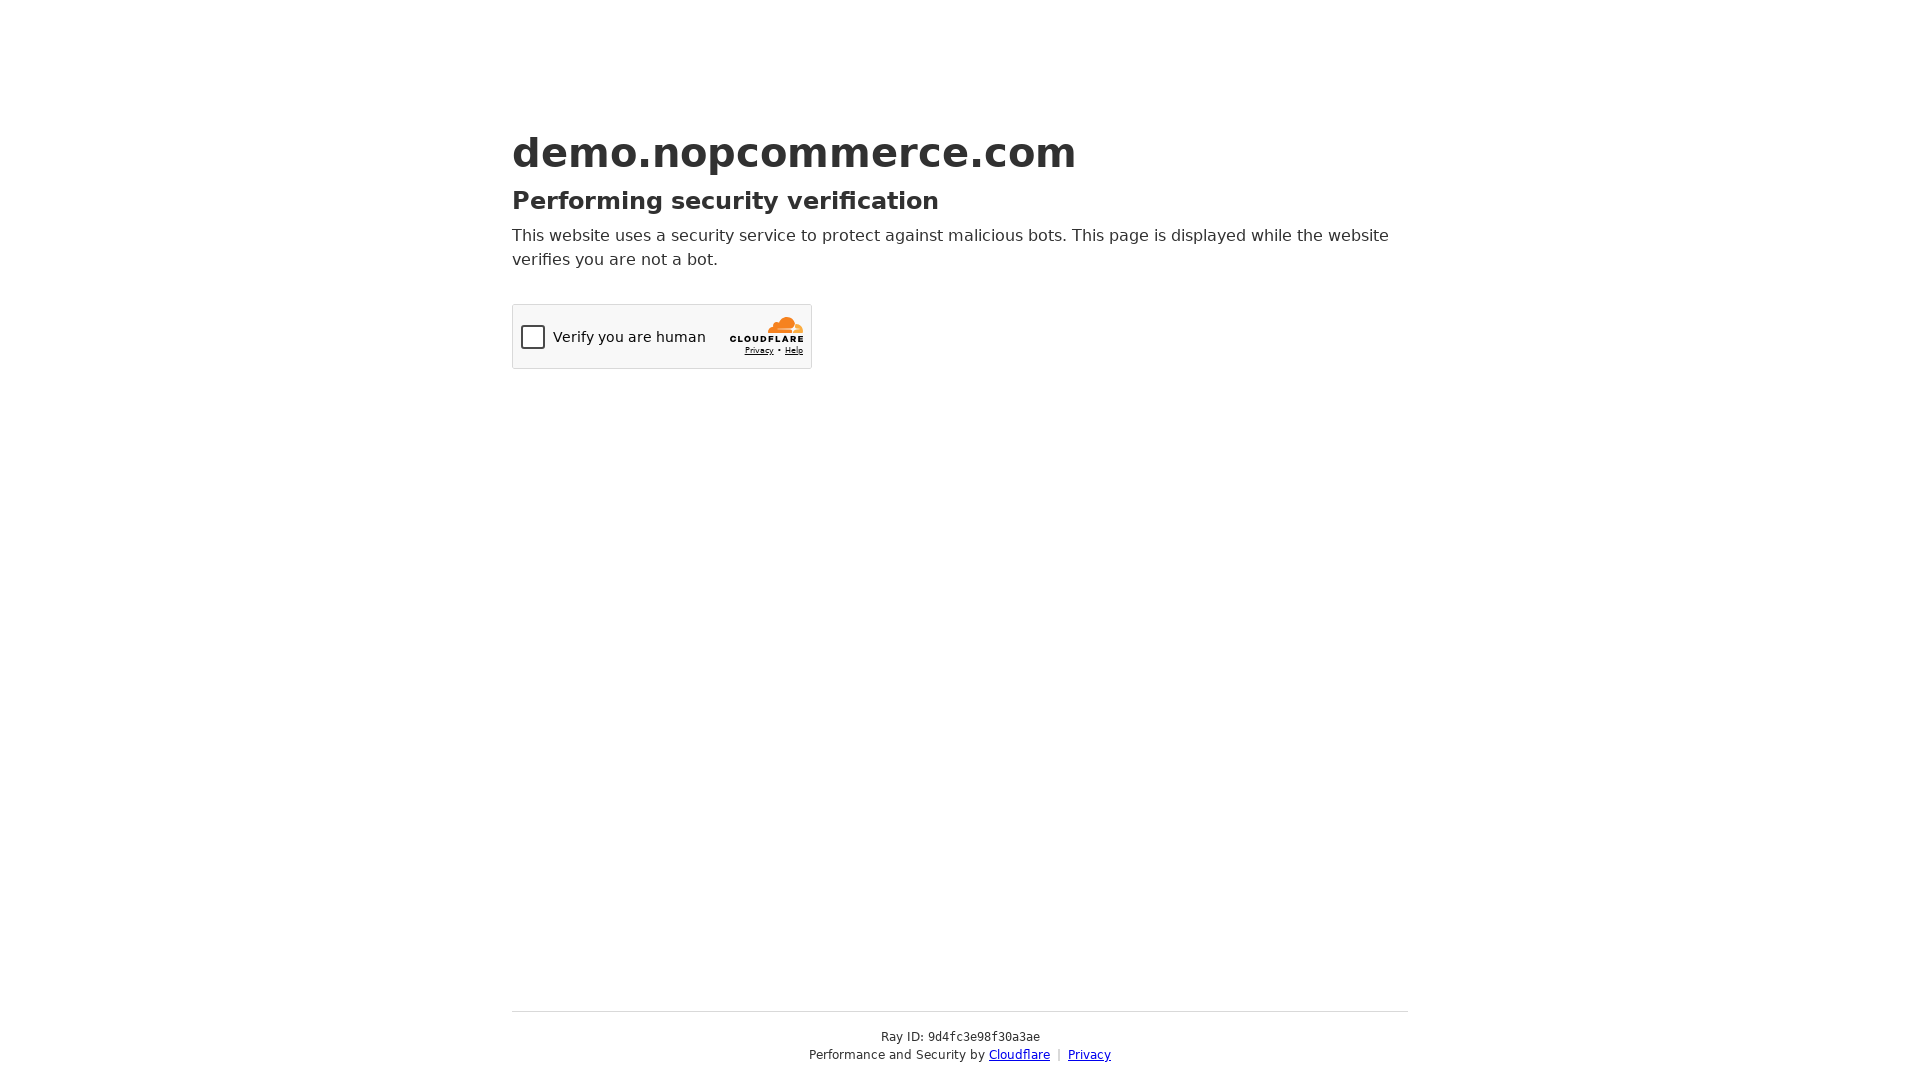

Waited for page to reach domcontentloaded state
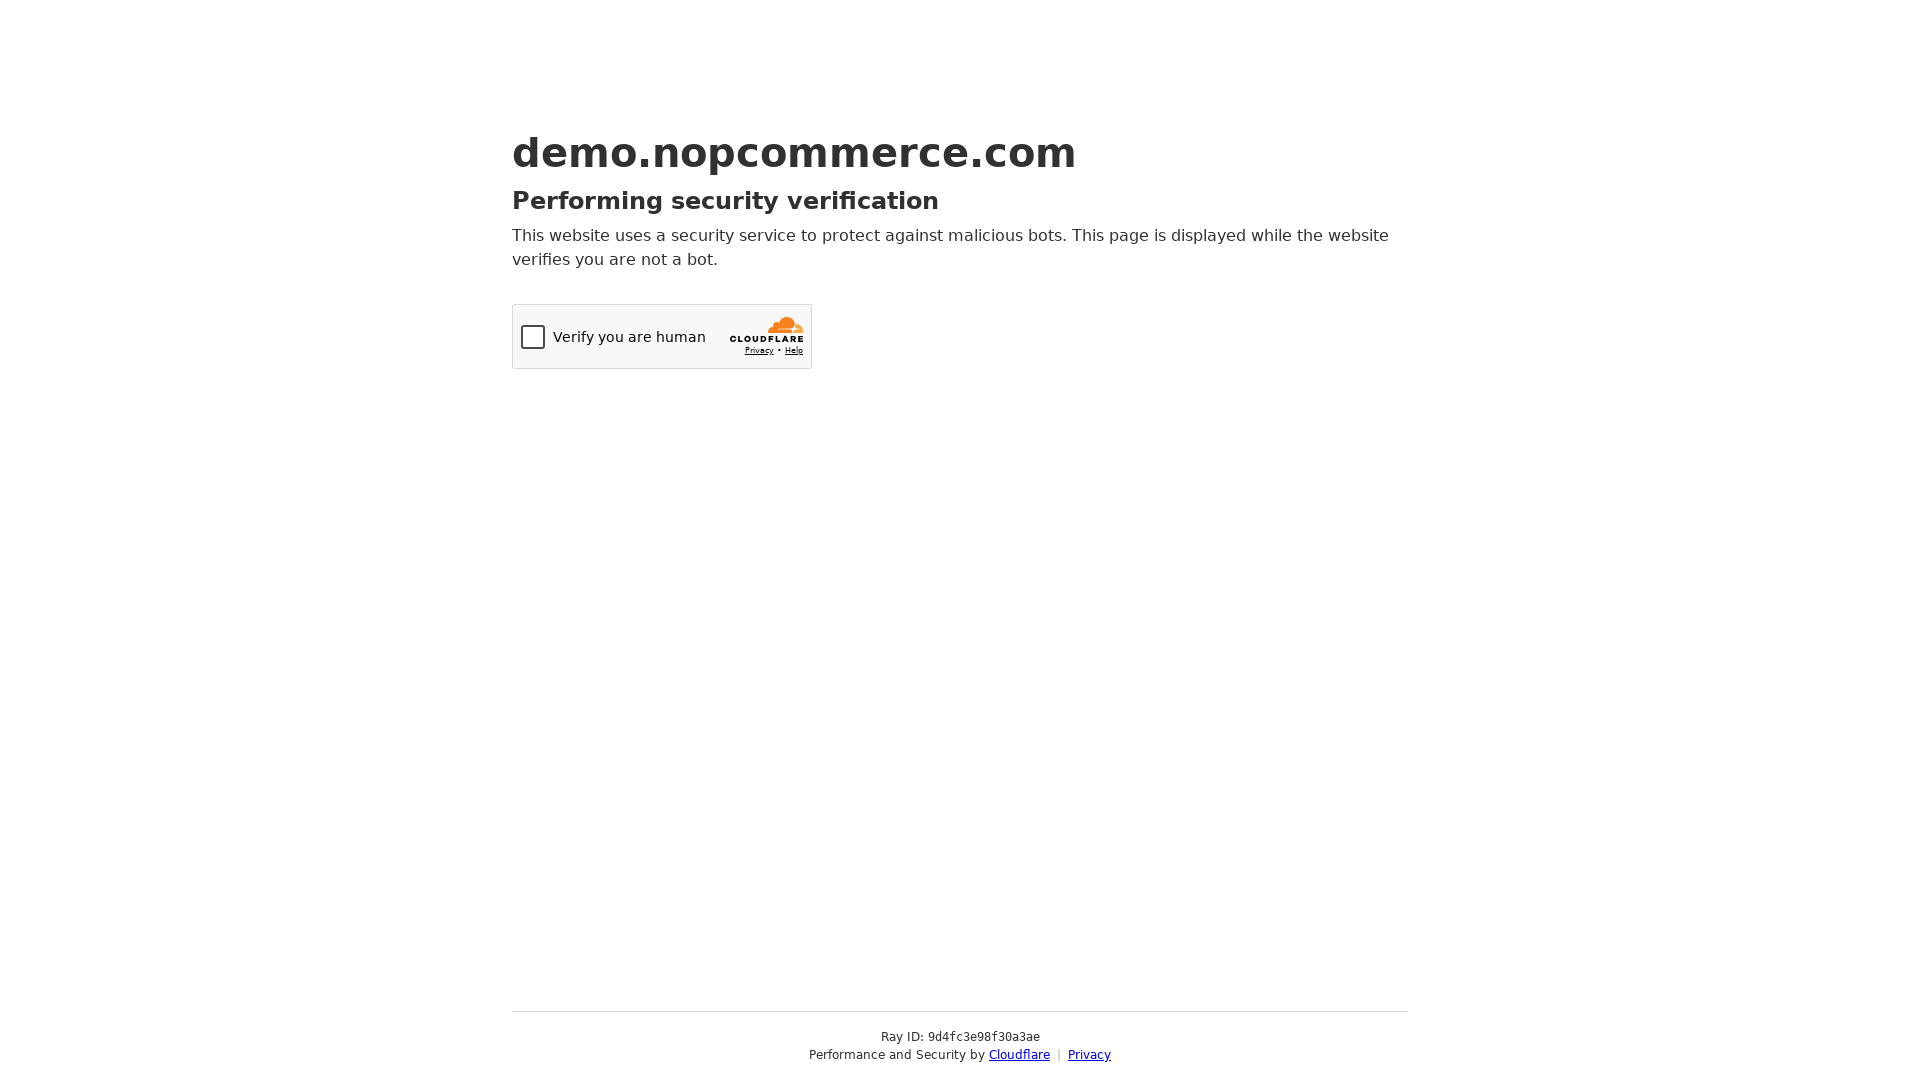

Retrieved page title: Just a moment...
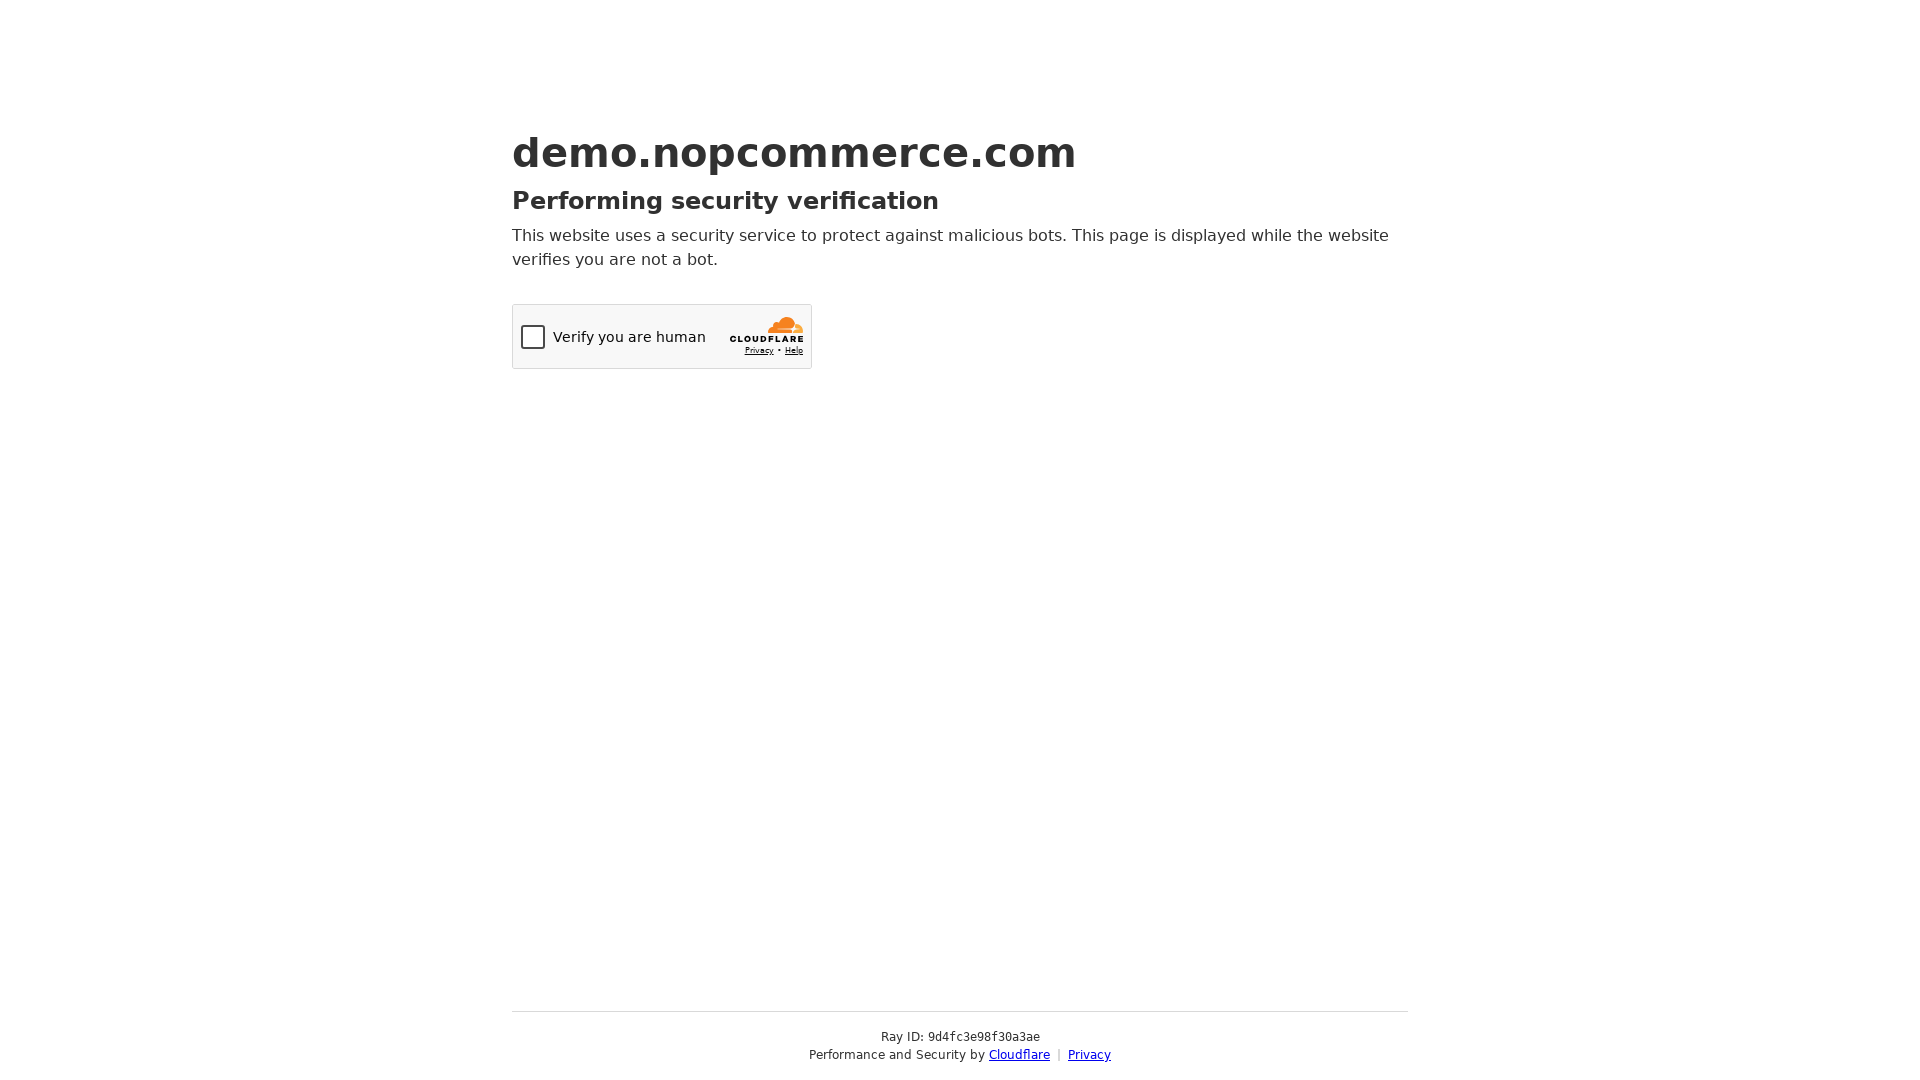

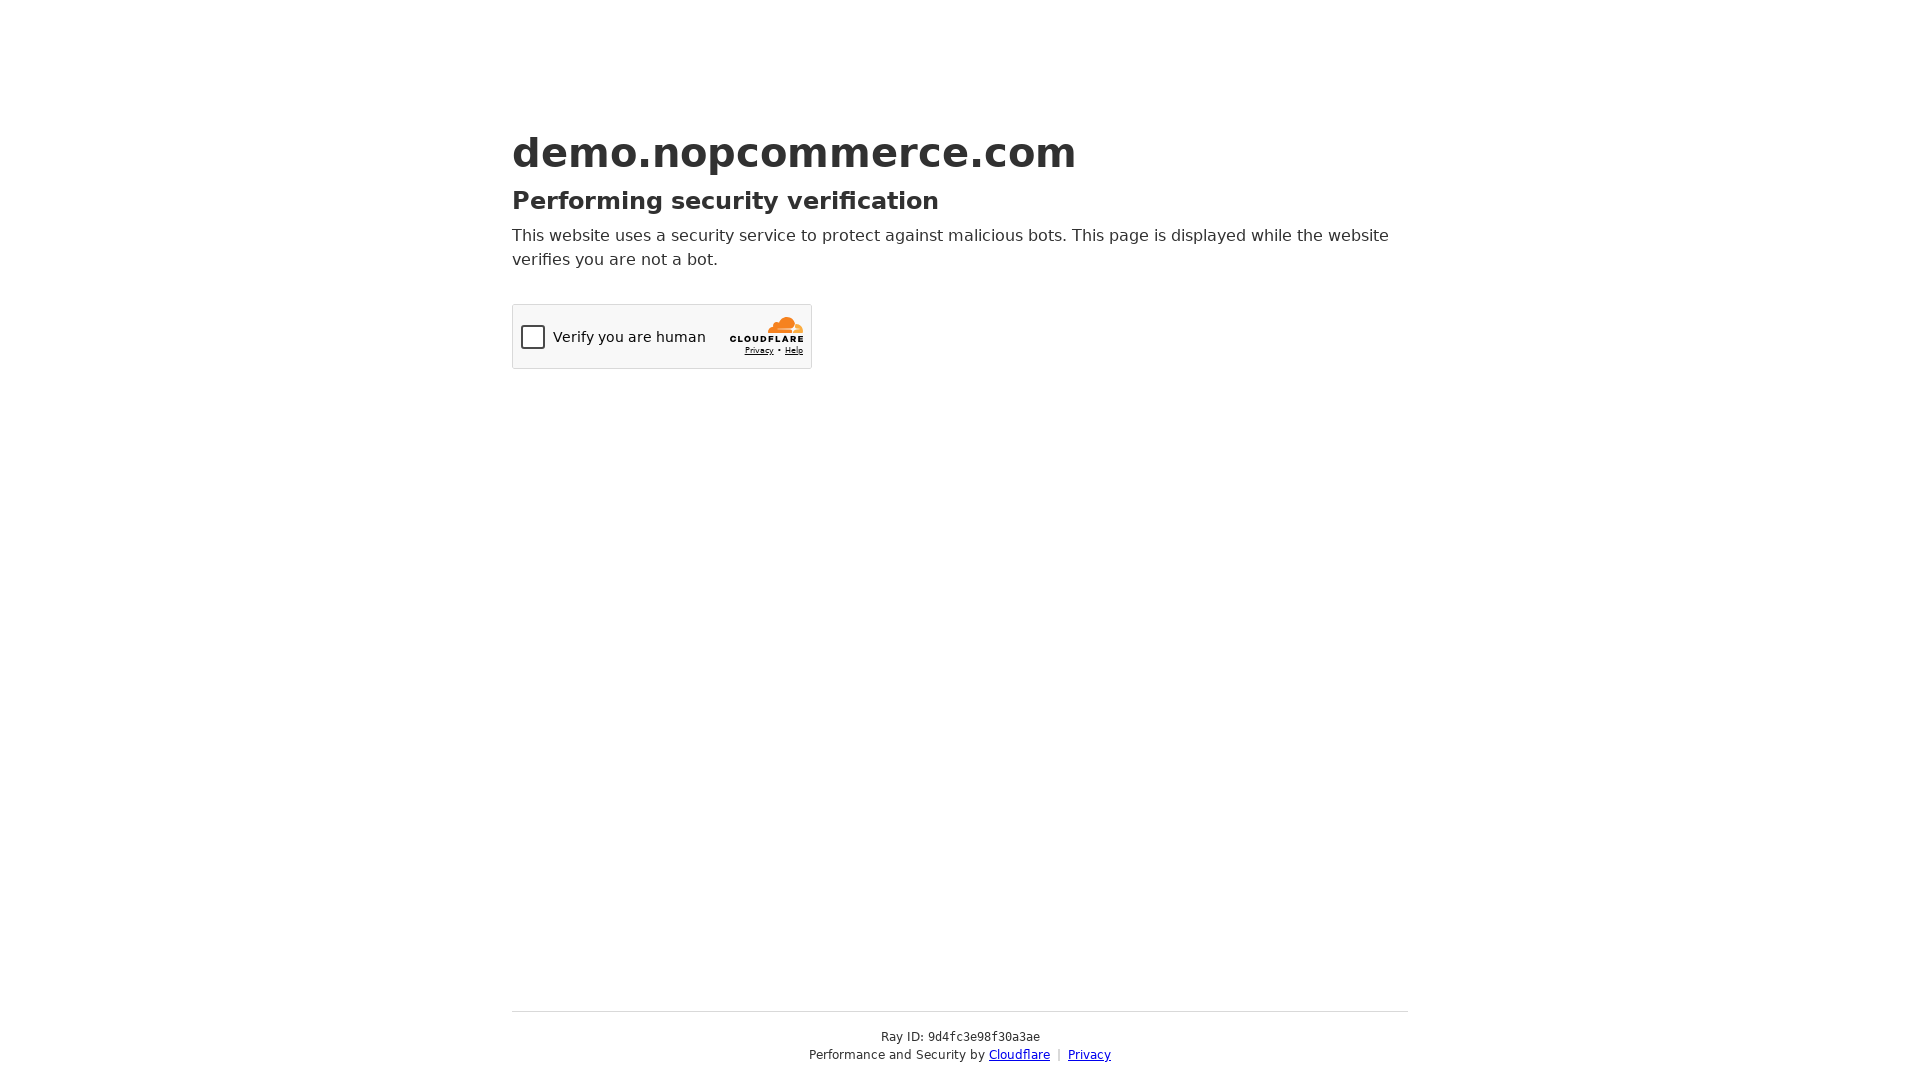